Tests navigation on a webshop by visiting the homepage and clicking on a menu item link

Starting URL: https://webshop-agil-testautomatiserare.netlify.app/

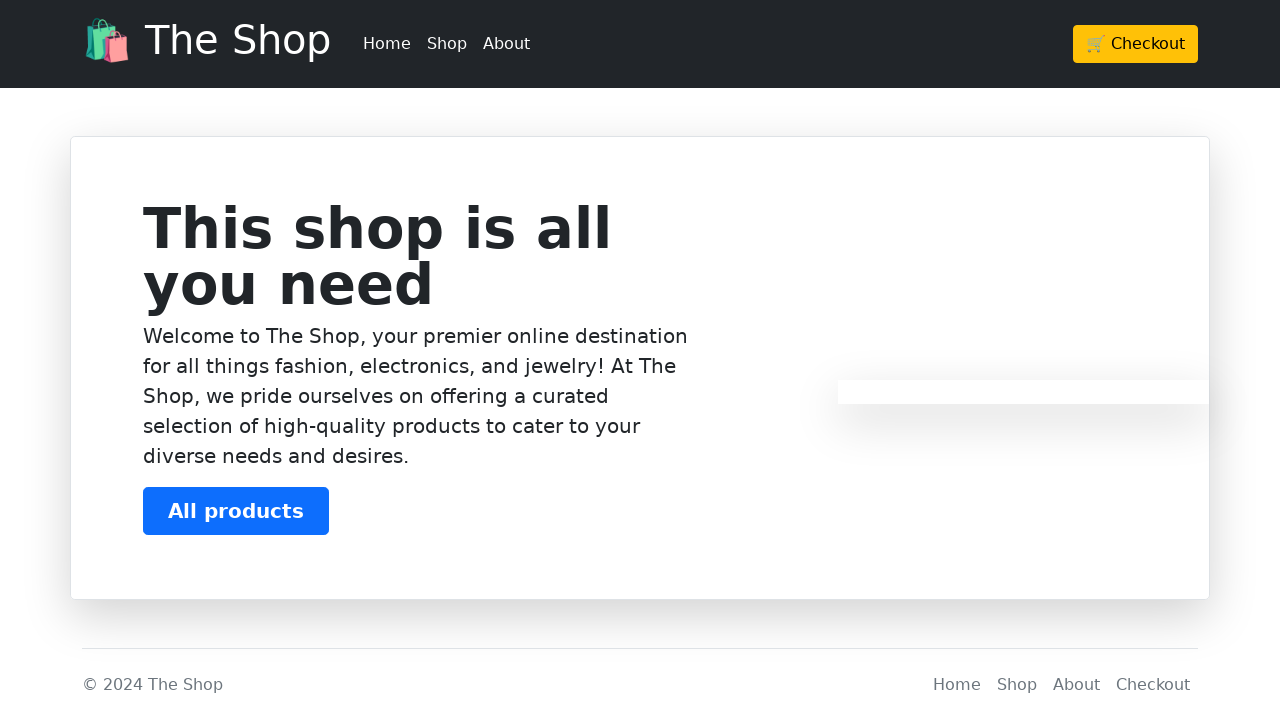

Navigated to webshop homepage
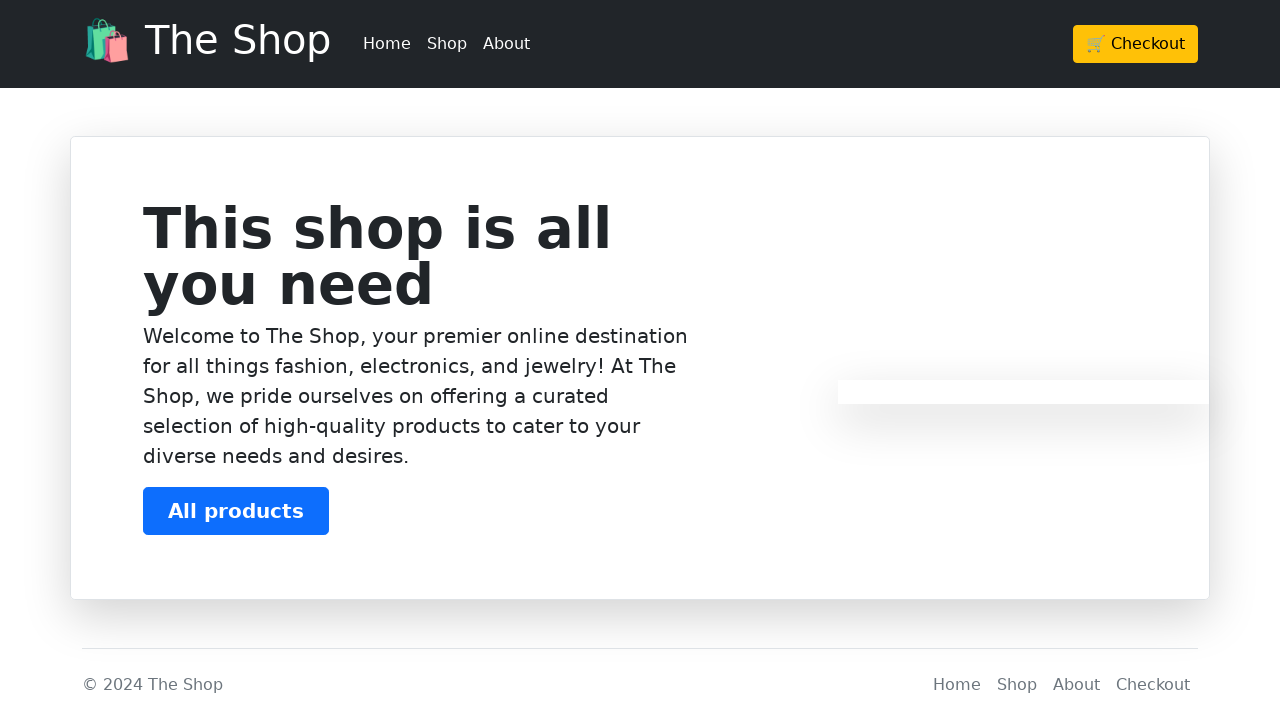

Clicked on Shop menu item at (447, 44) on a:text('Shop')
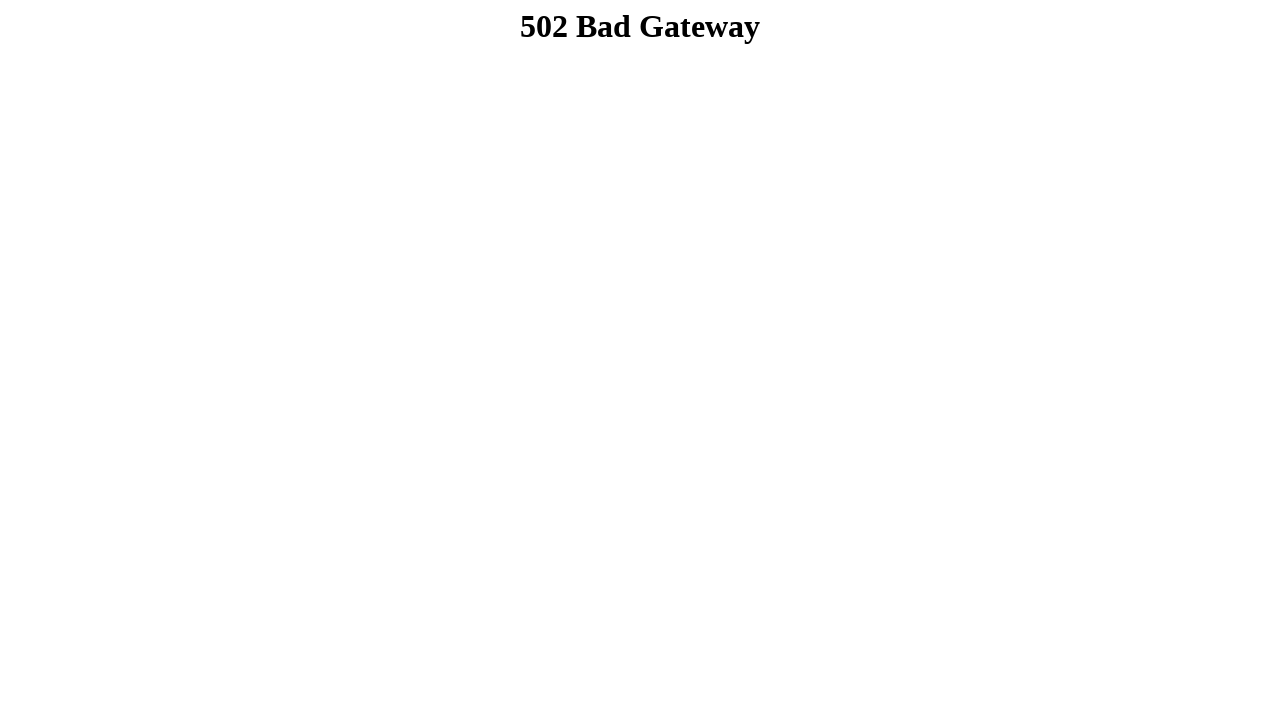

Navigation completed and page fully loaded
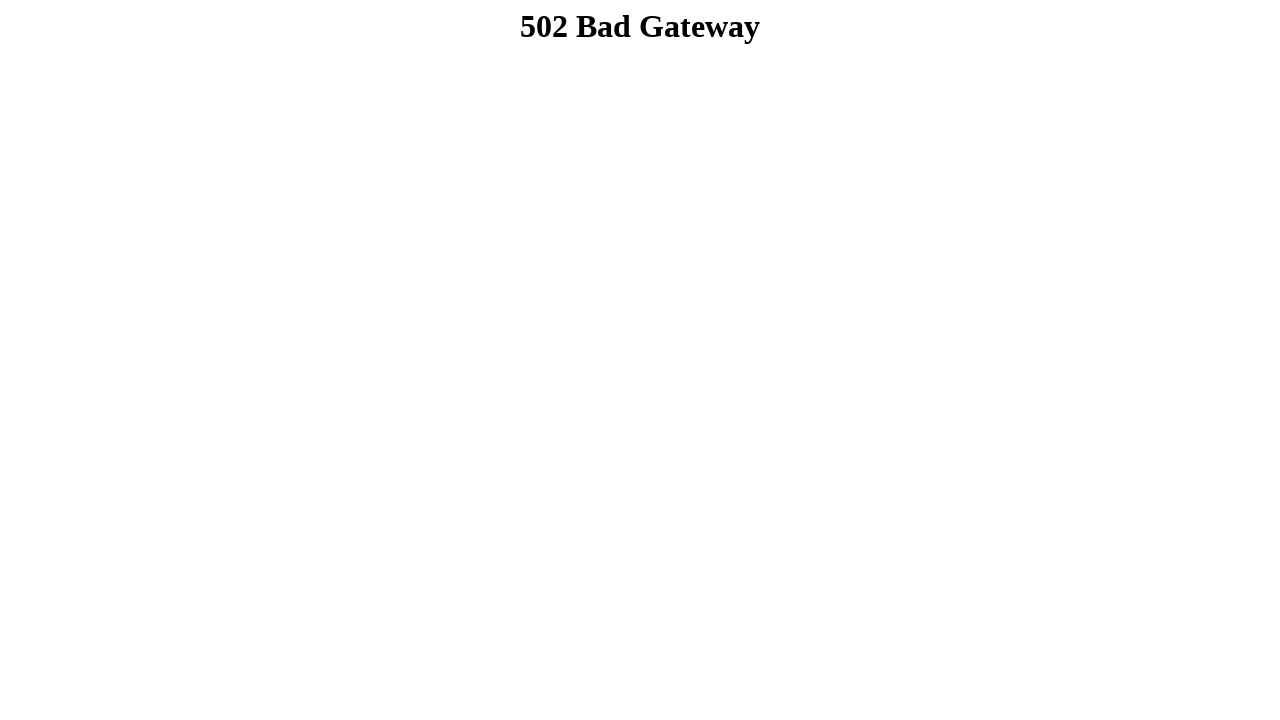

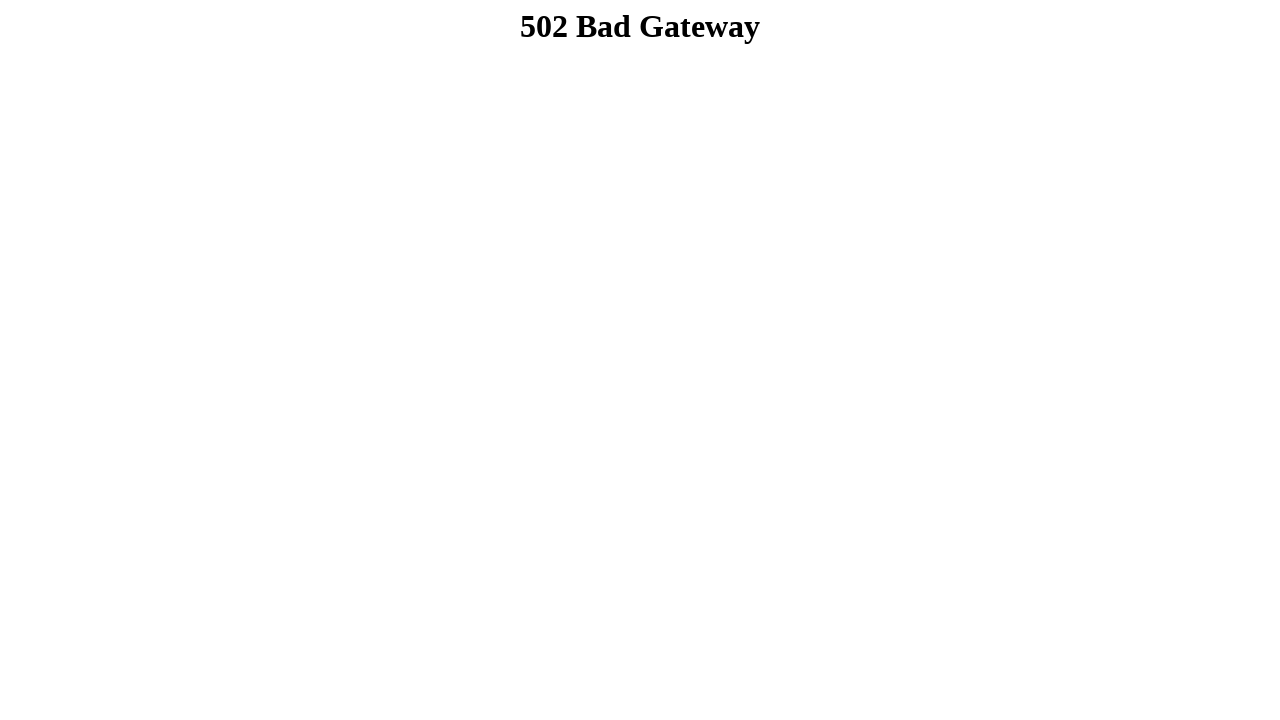